Tests right-click (context menu) functionality by right-clicking on a button element and selecting the "Edit" option from the context menu

Starting URL: https://swisnl.github.io/jQuery-contextMenu/demo.html

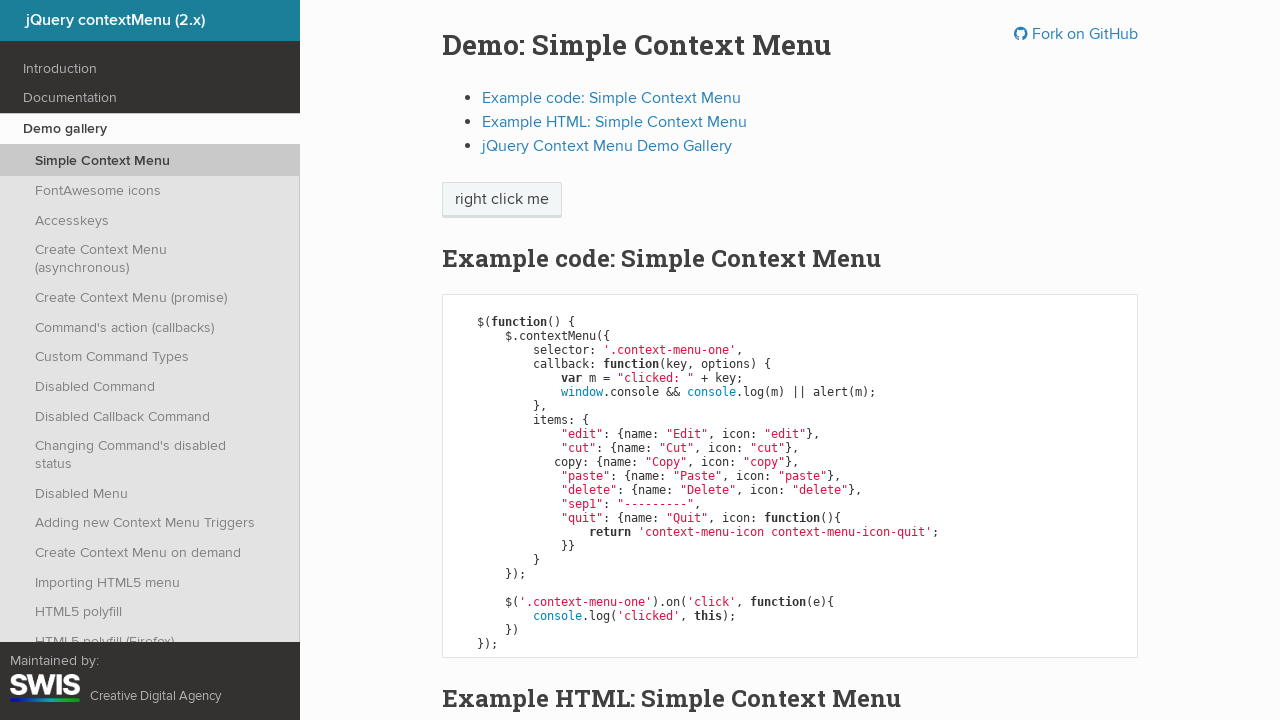

Right-click button element is visible
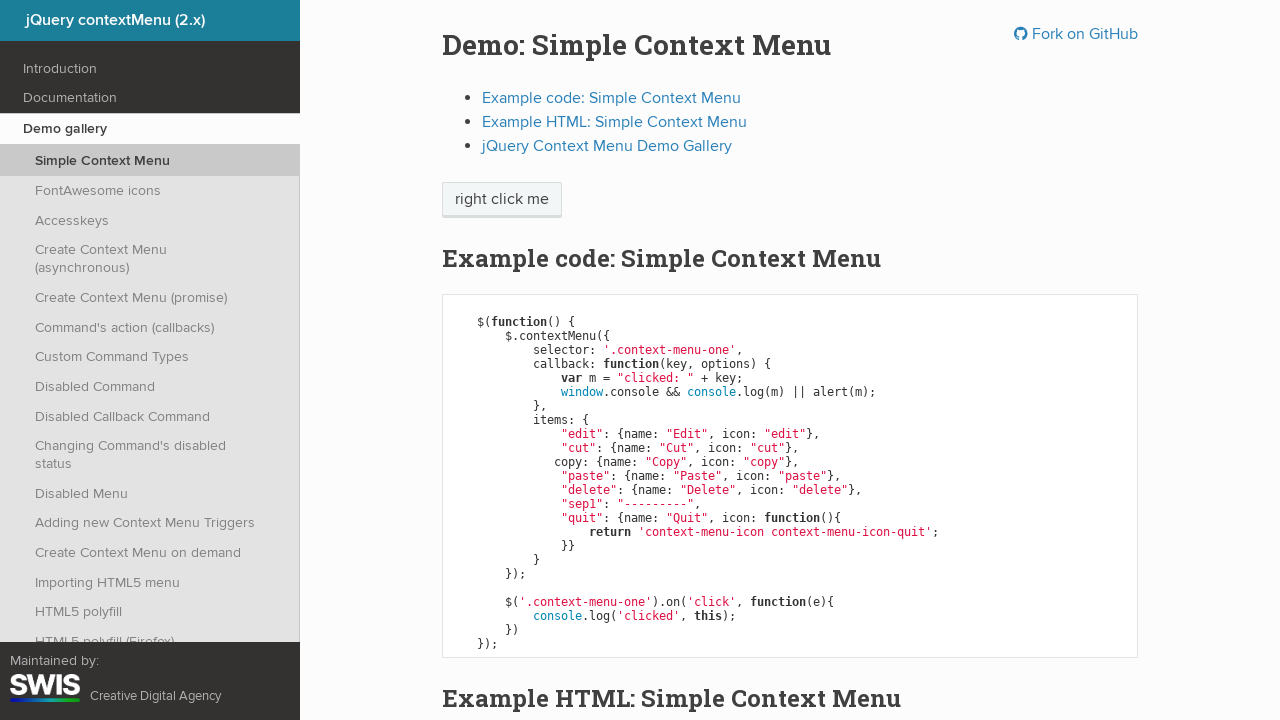

Right-clicked on the button to open context menu at (502, 200) on //span[text()='right click me']
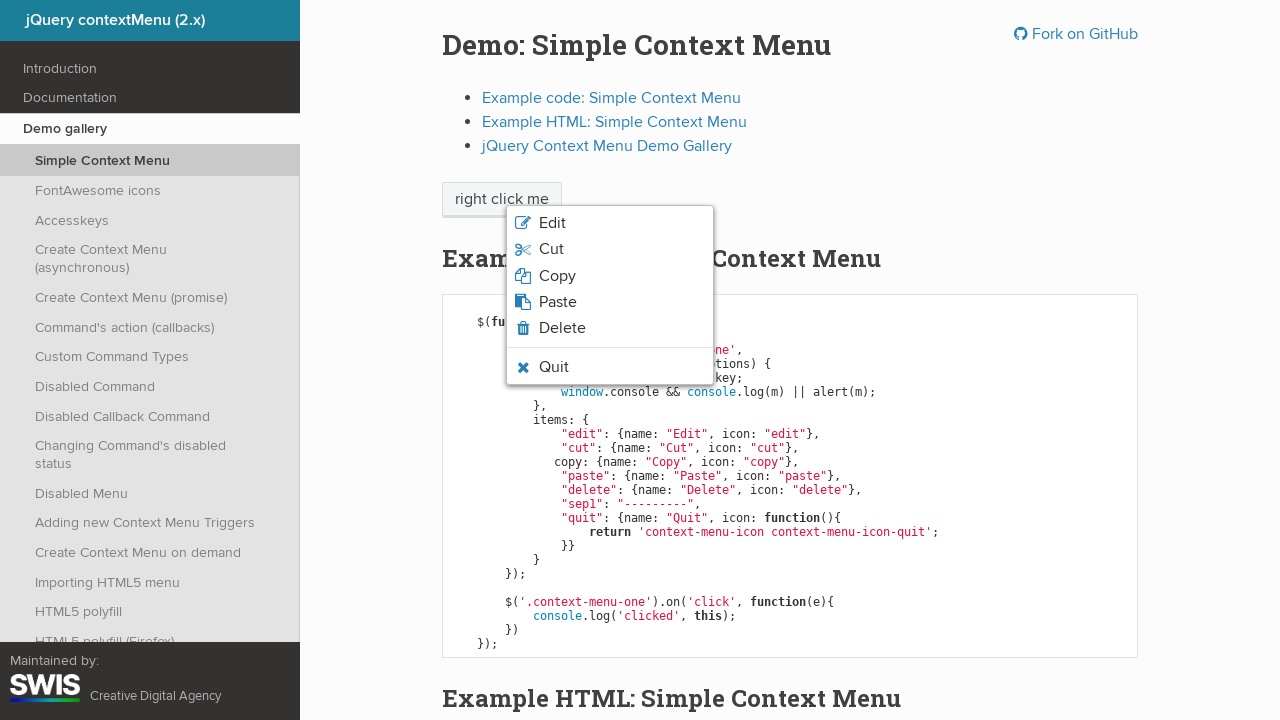

Clicked on 'Edit' option from context menu at (552, 223) on xpath=//span[text()='Edit']
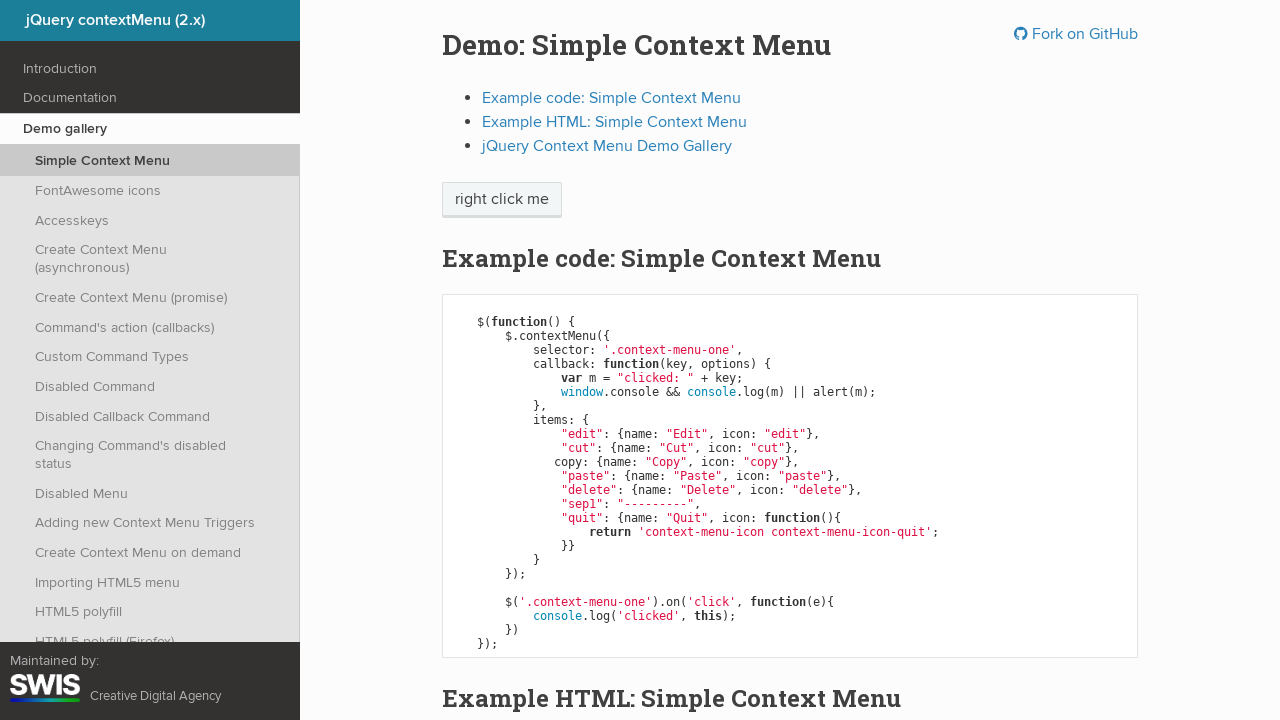

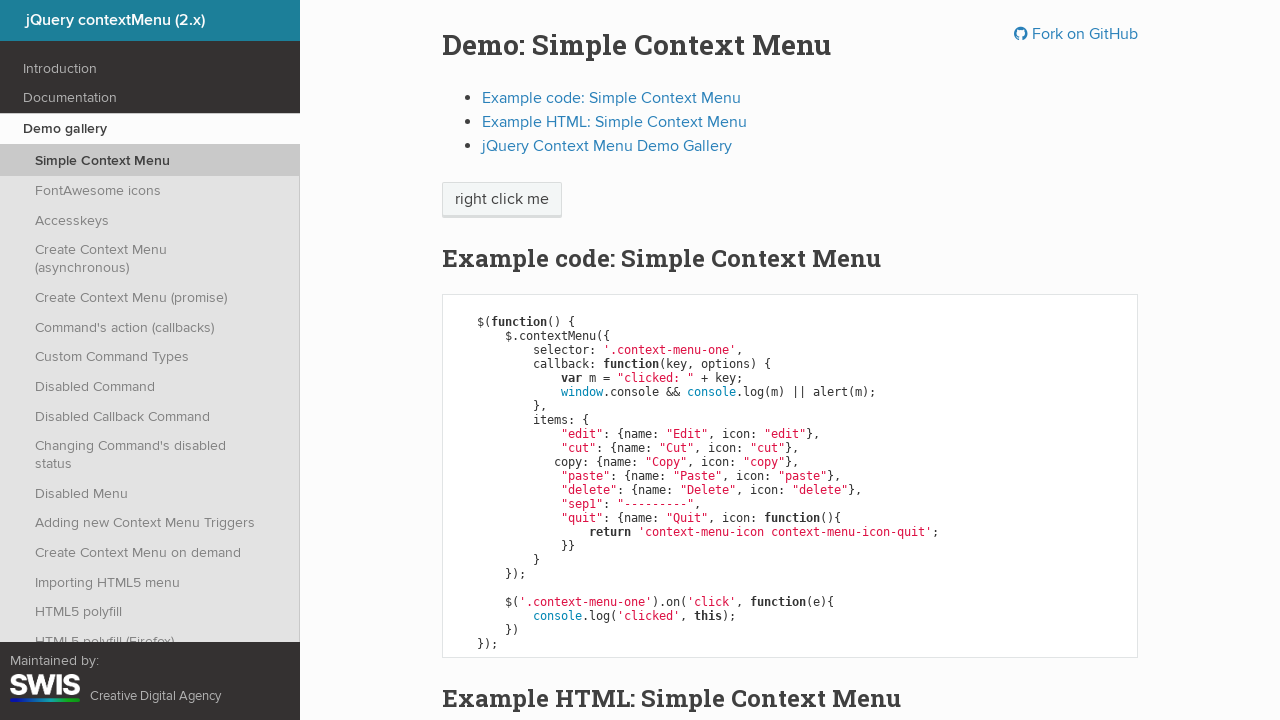